Tests DuckDuckGo search functionality by entering a search query for "LambdaTest", pressing Enter, and verifying the page title contains the search term.

Starting URL: https://www.duckduckgo.com

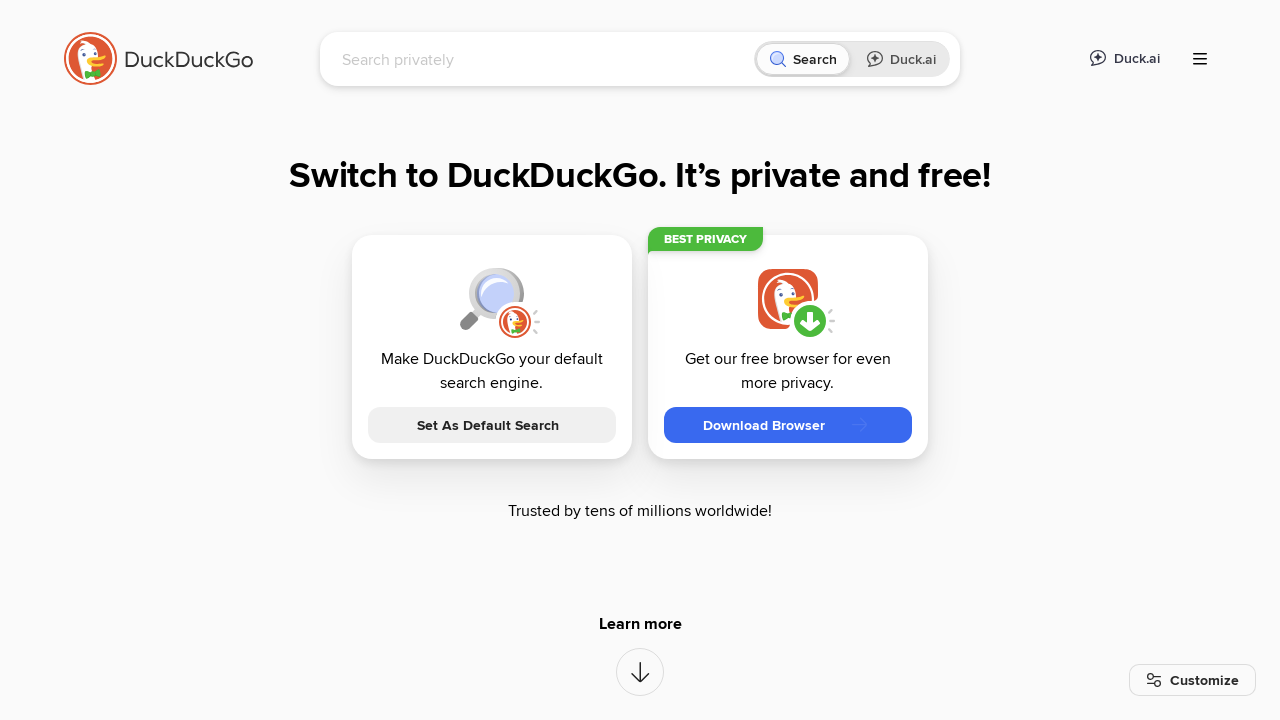

Clicked on the search input field at (544, 59) on [name='q']
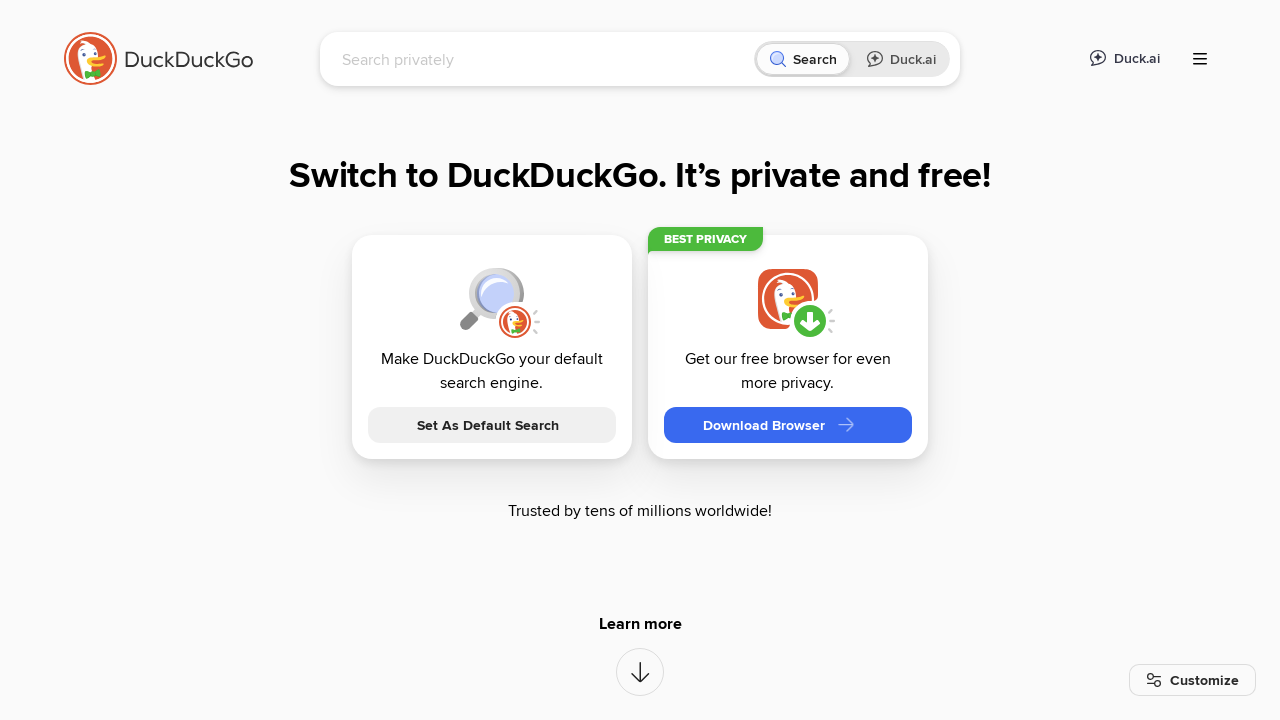

Typed 'LambdaTest' in the search field on [name='q']
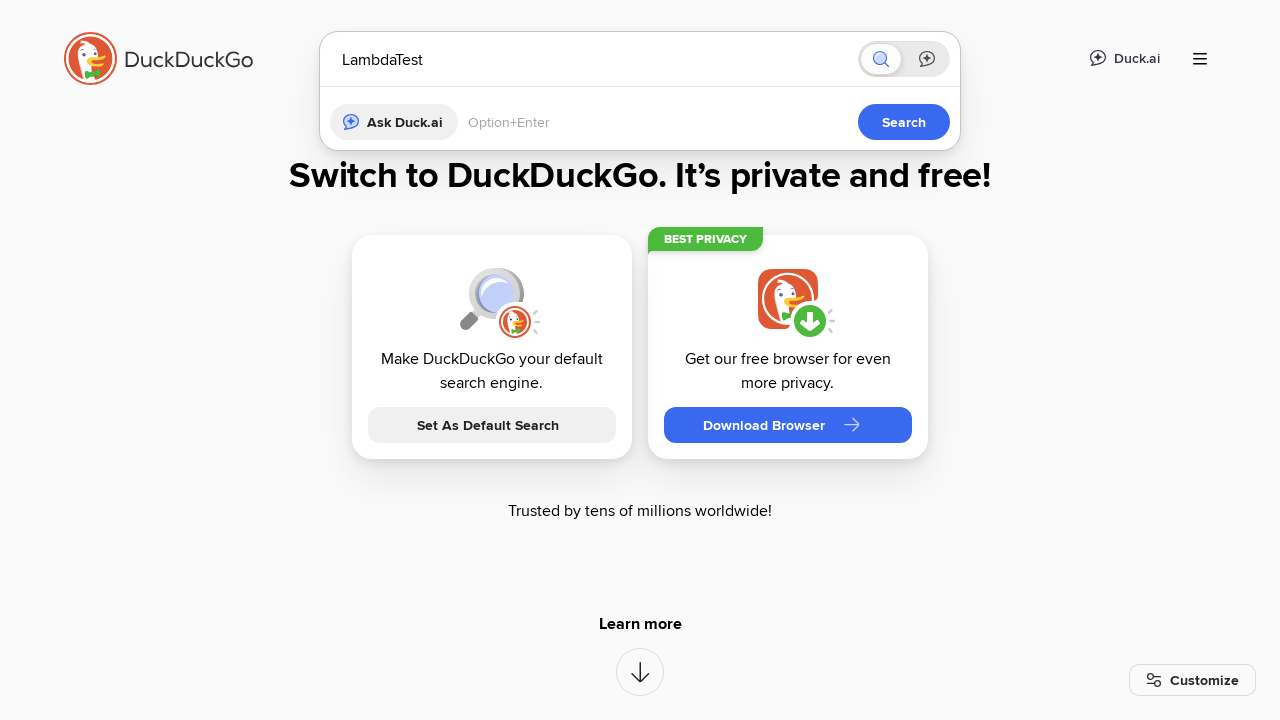

Pressed Enter to submit the search query
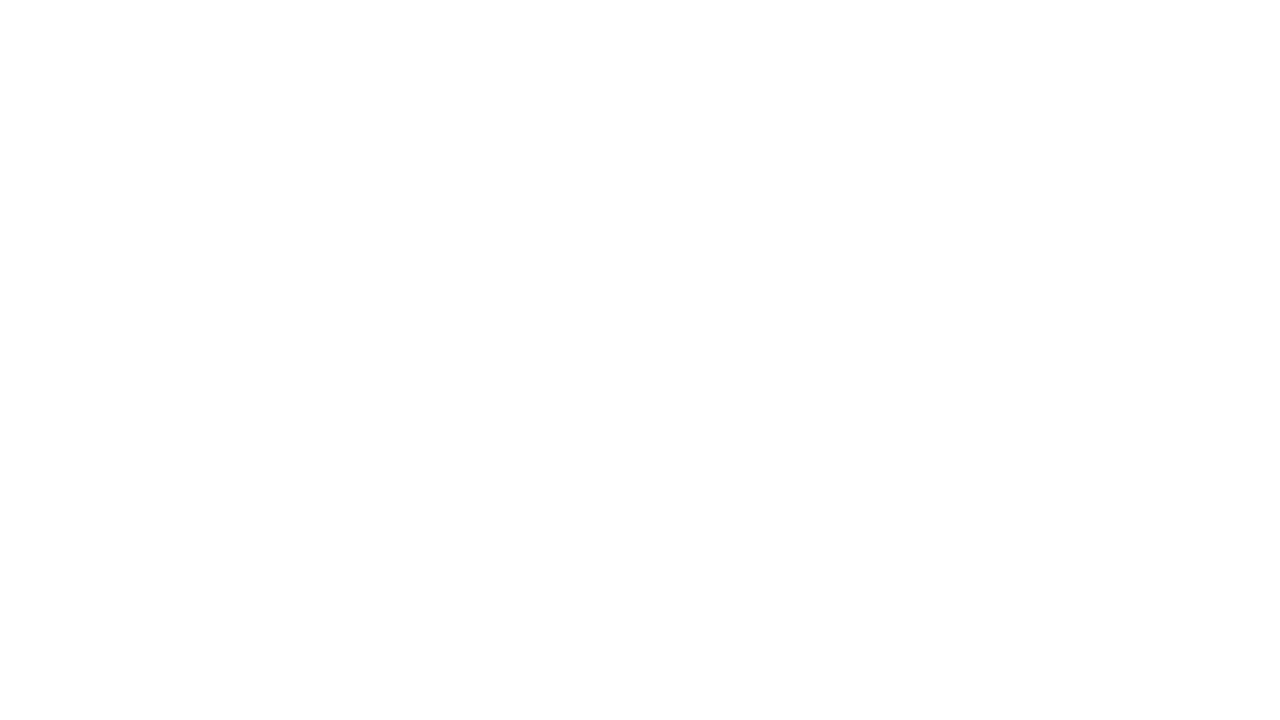

Waited for page to fully load
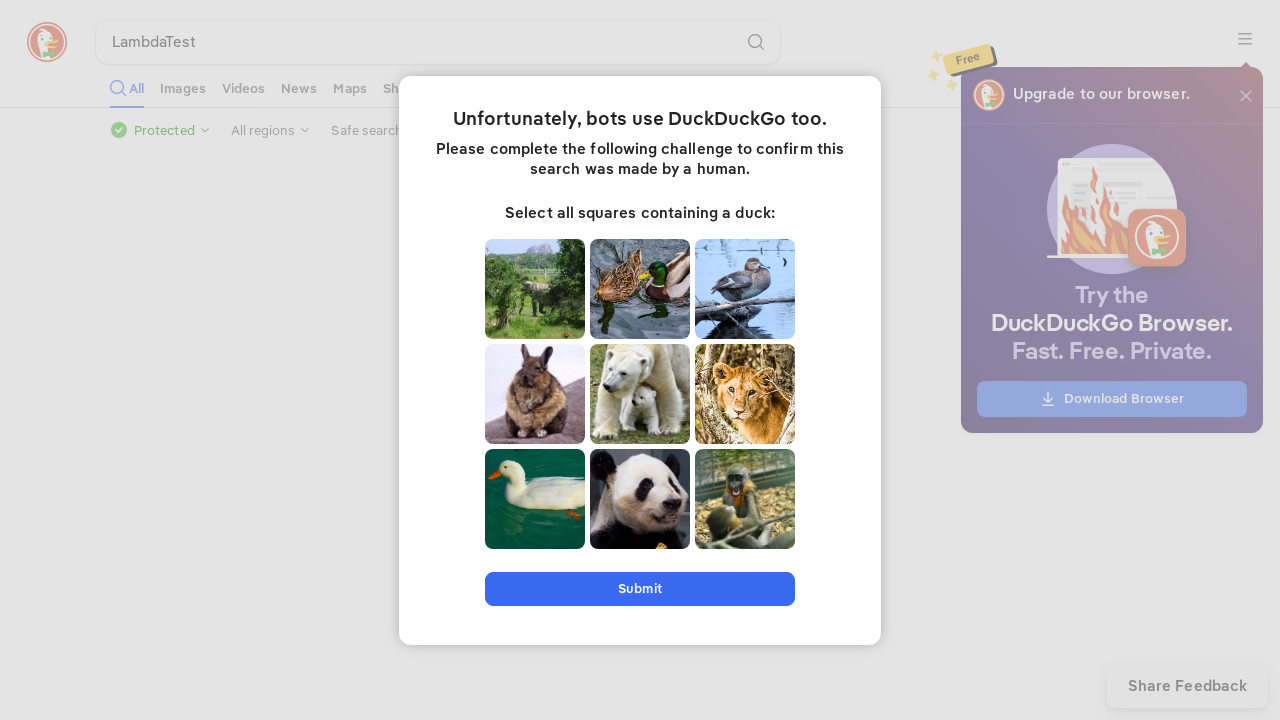

Retrieved page title: 'LambdaTest at DuckDuckGo'
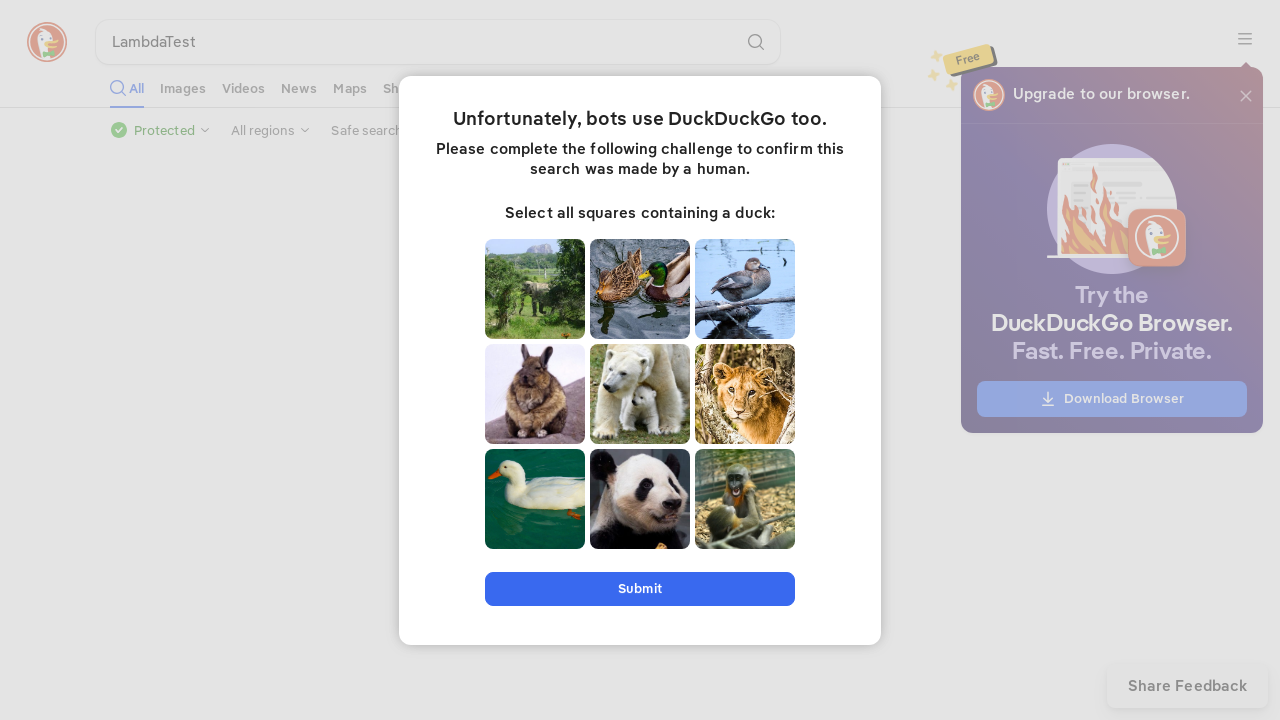

Verified that page title contains 'LambdaTest'
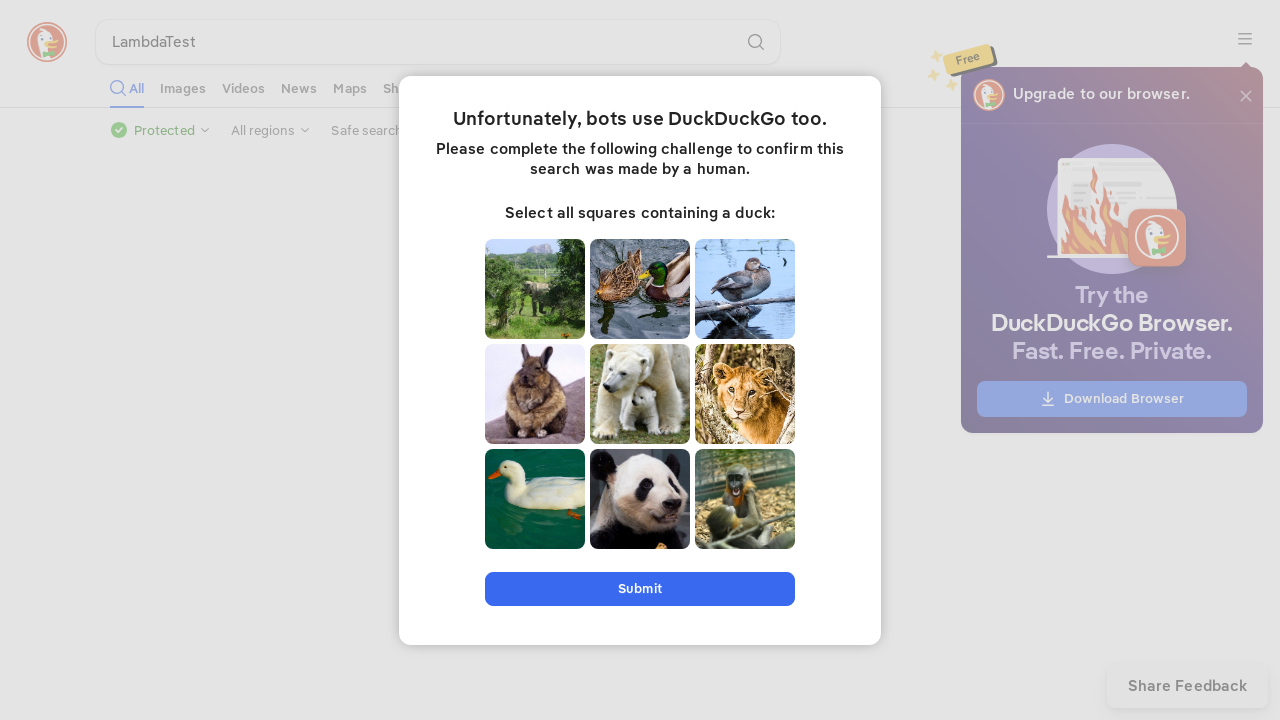

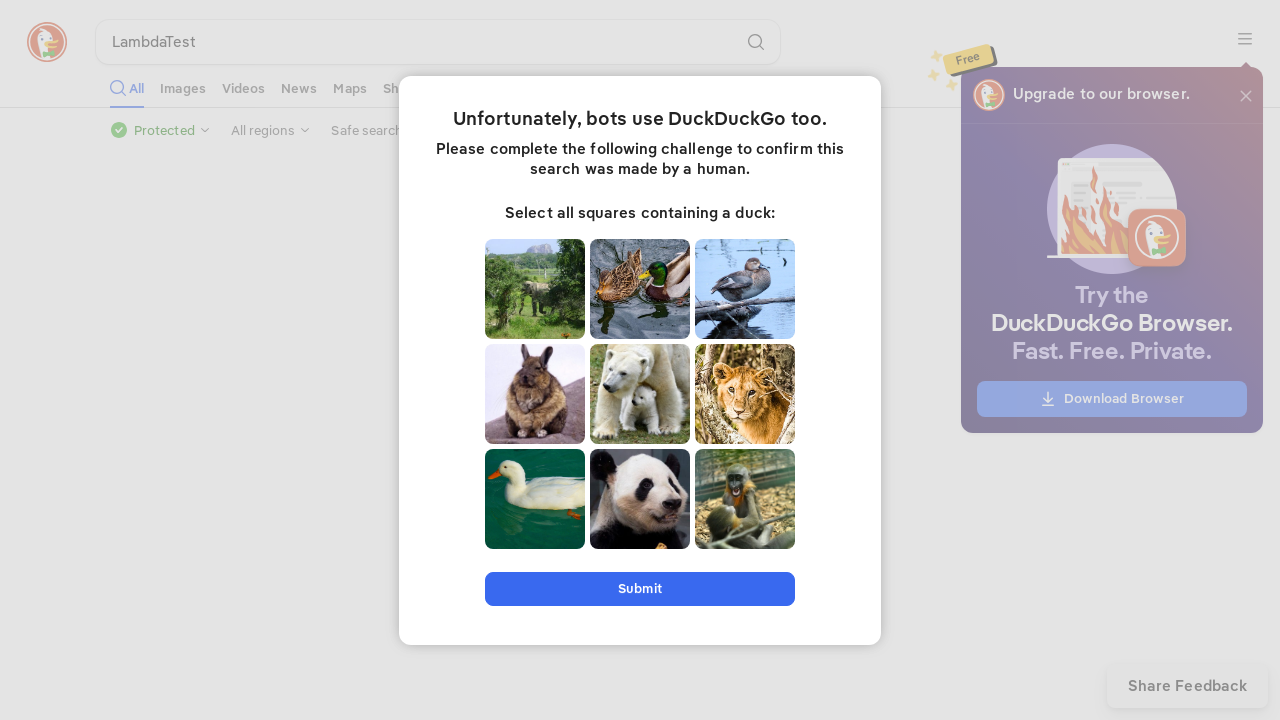